Tests the search/filter functionality on a vegetable offers page by entering "Rice" in the search field and verifying that the filtered results are displayed correctly

Starting URL: https://rahulshettyacademy.com/greenkart/#/offers

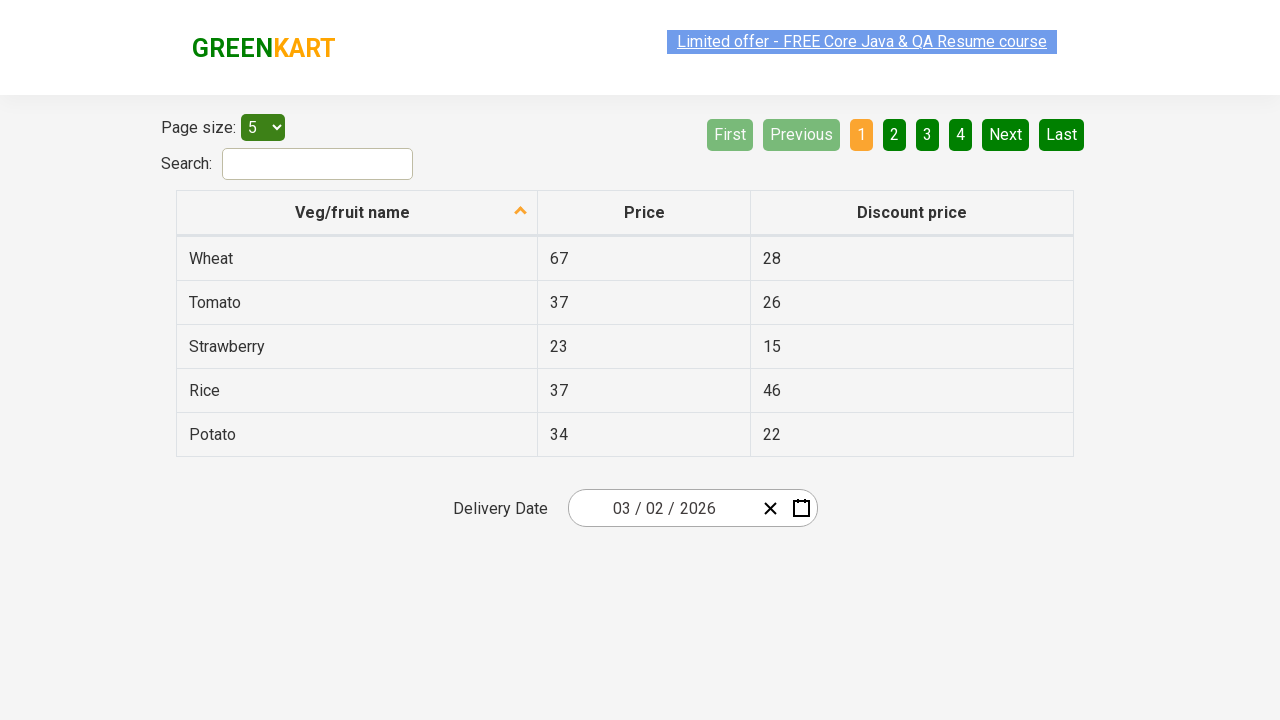

Filled search field with 'Rice' on #search-field
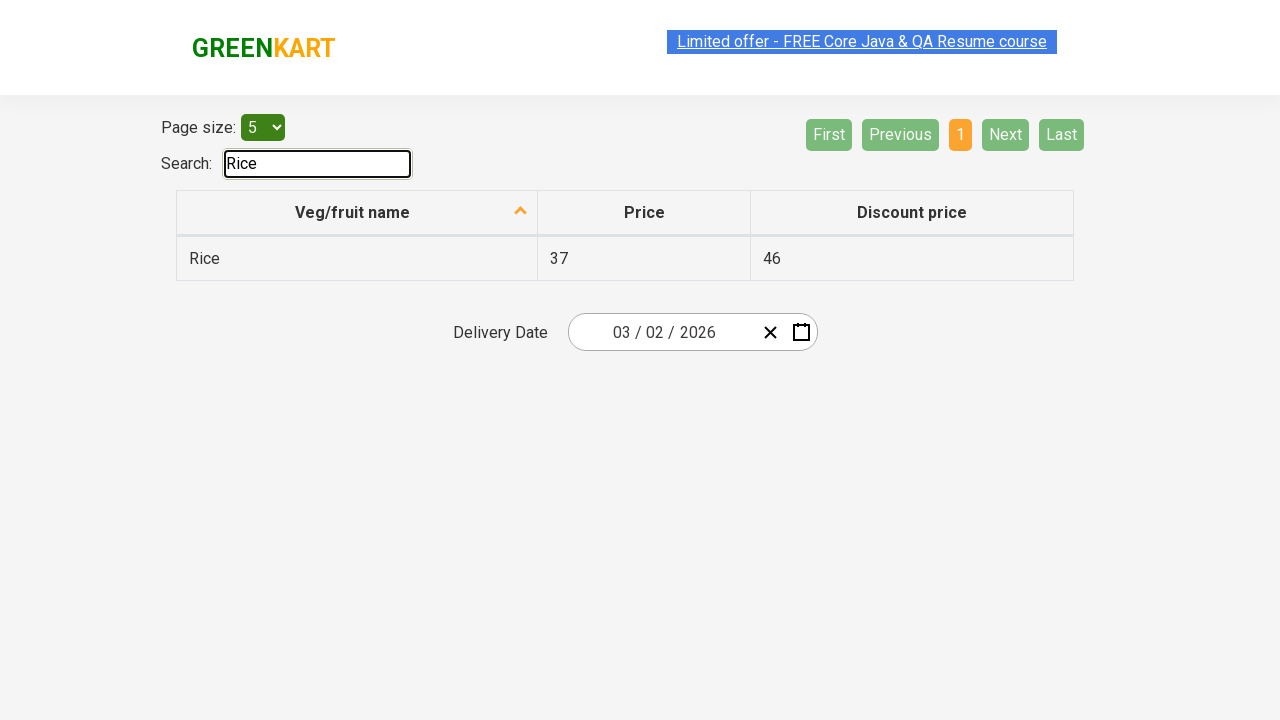

Filtered results loaded
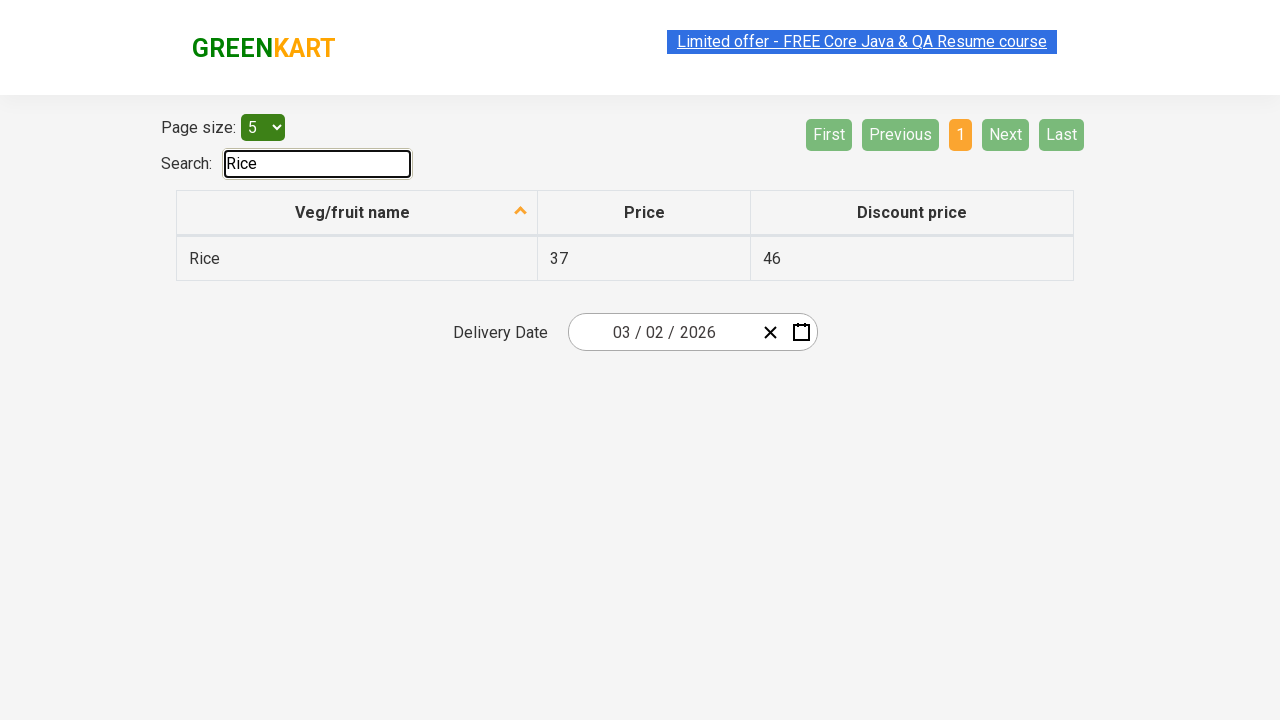

Retrieved all filtered vegetable items from results
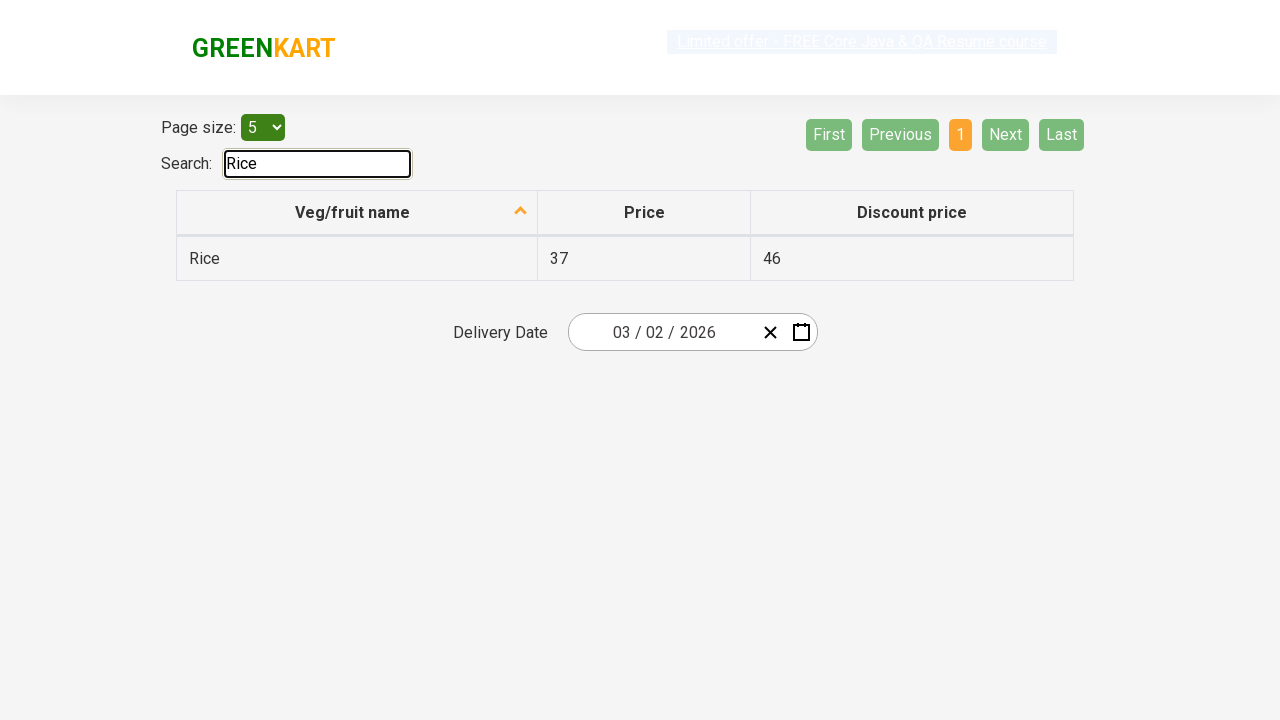

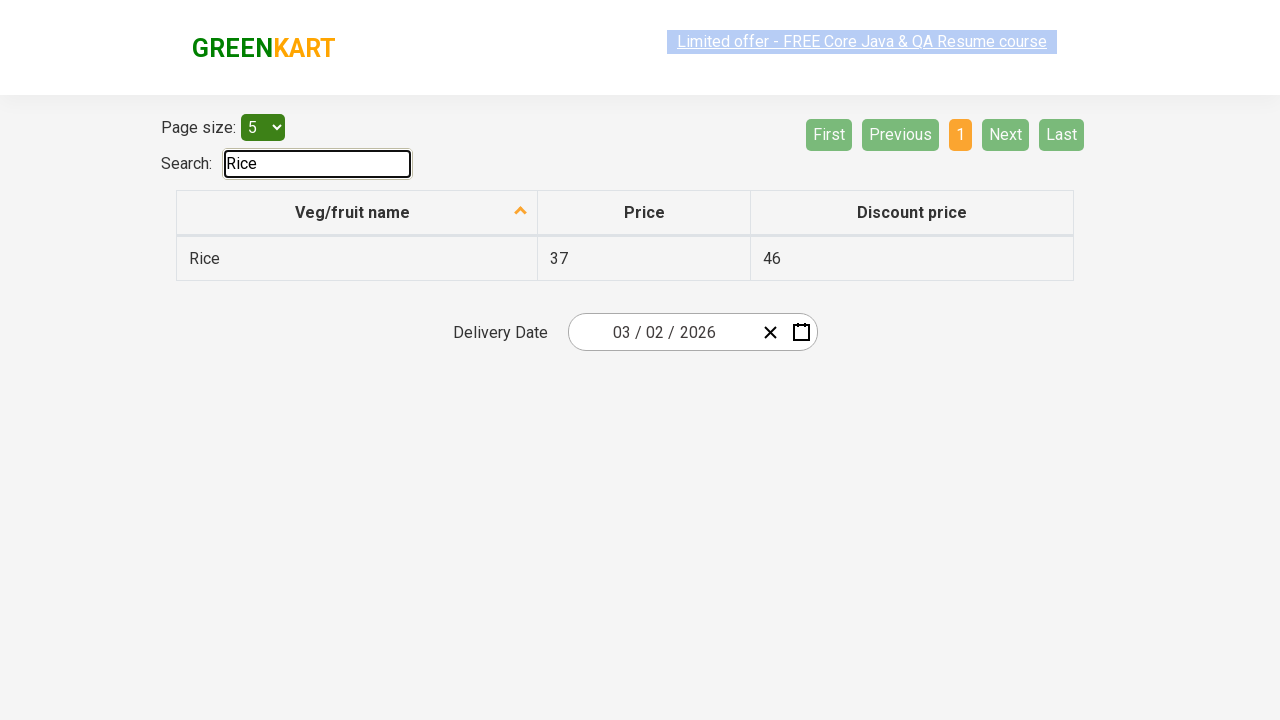